Navigates to W3Schools Server-Sent Events demo page to observe event source messages

Starting URL: https://www.w3schools.com/html/tryit.asp?filename=tryhtml5_sse

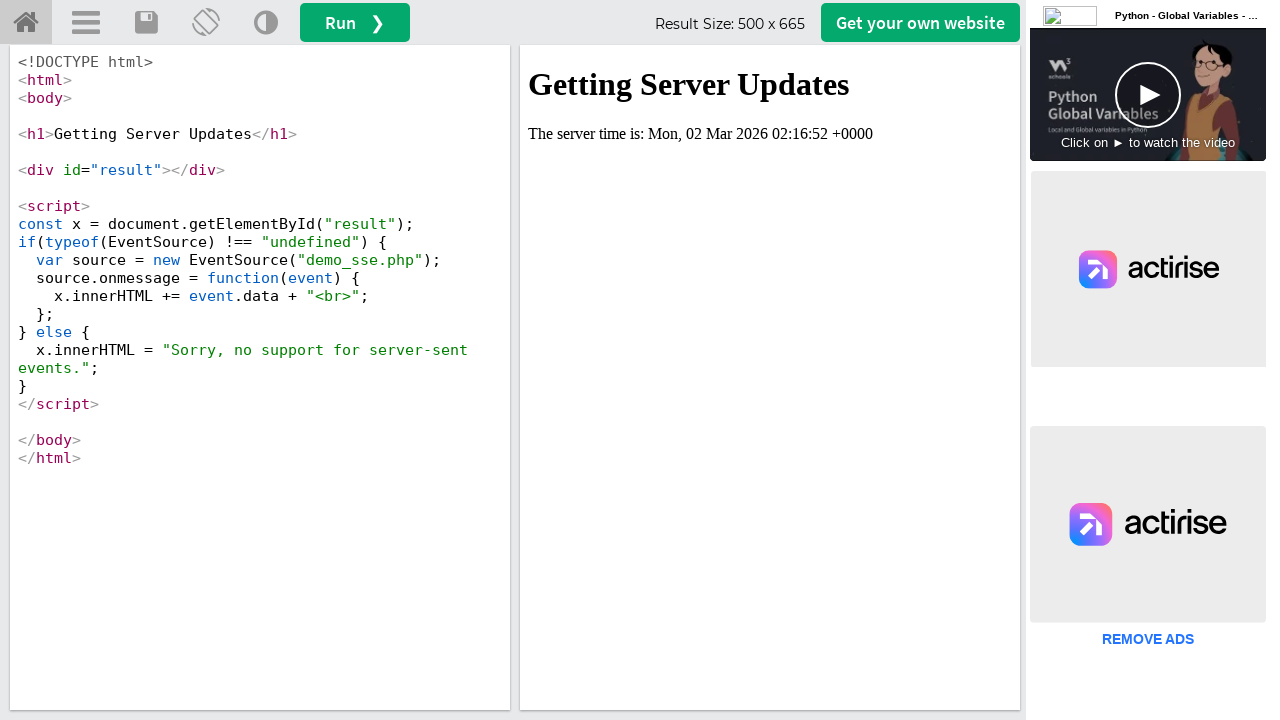

W3Schools Server-Sent Events demo page loaded and network idle
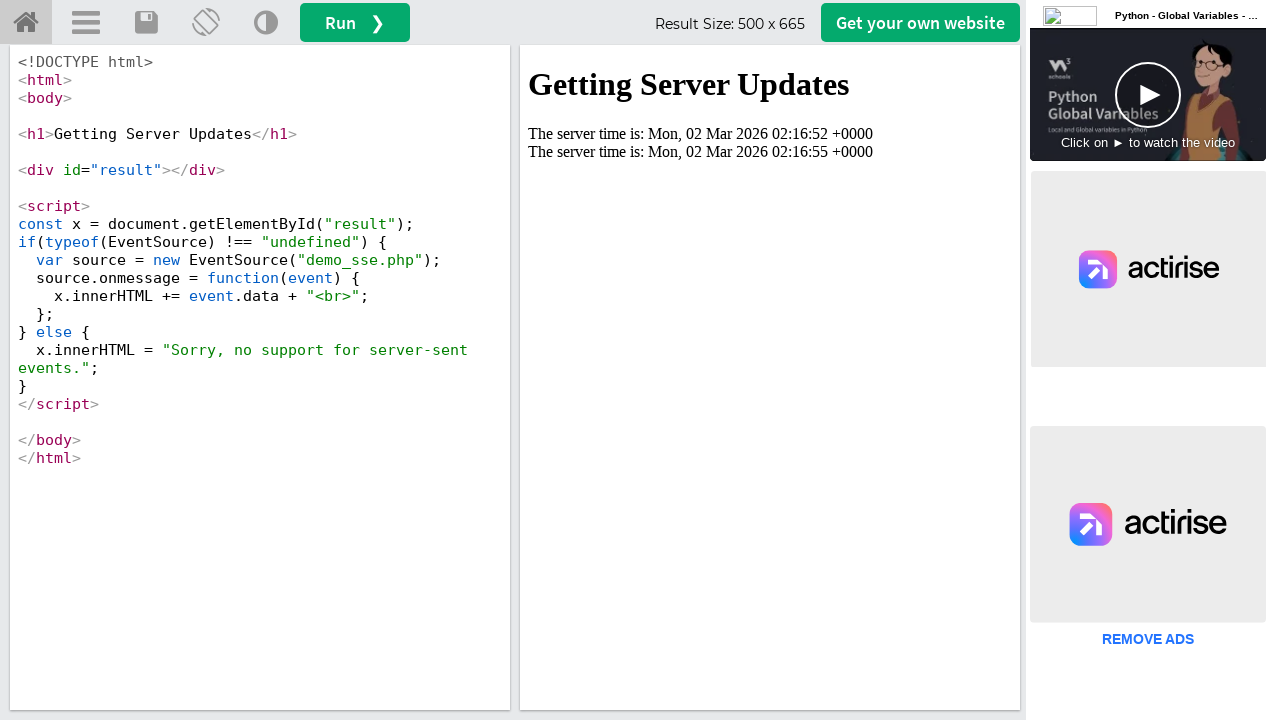

Waited 3 seconds to observe SSE event source messages
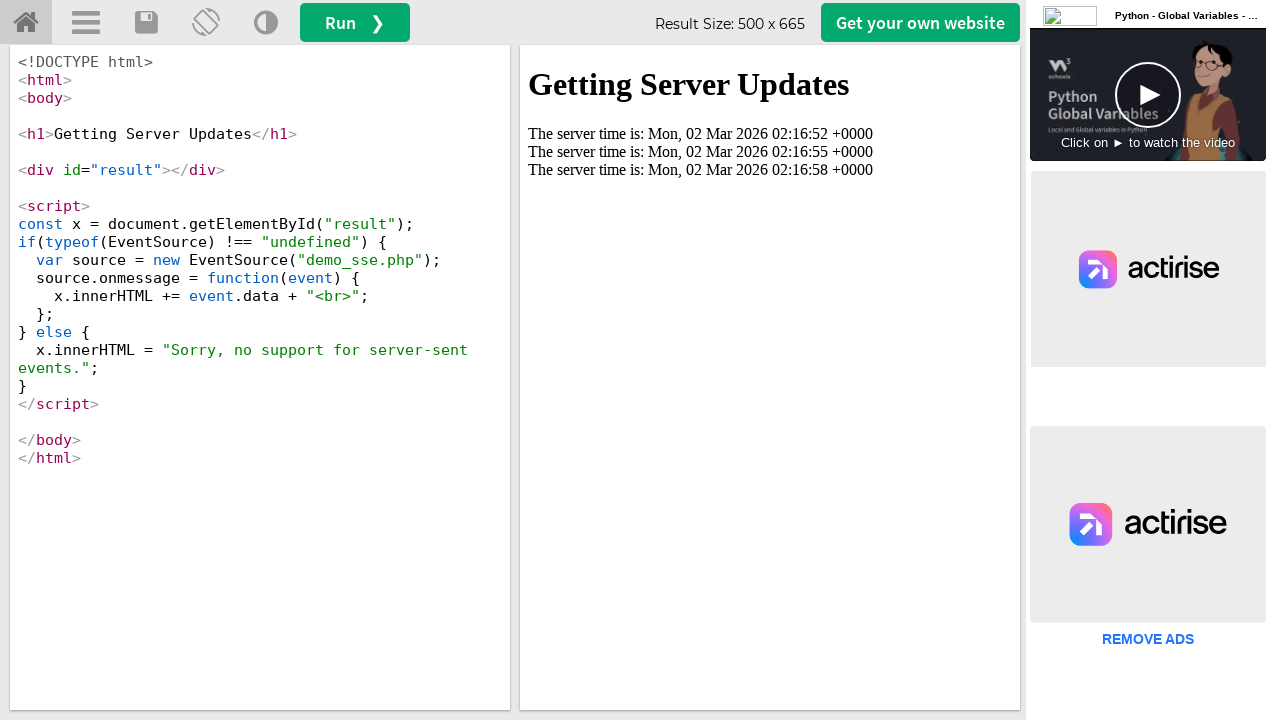

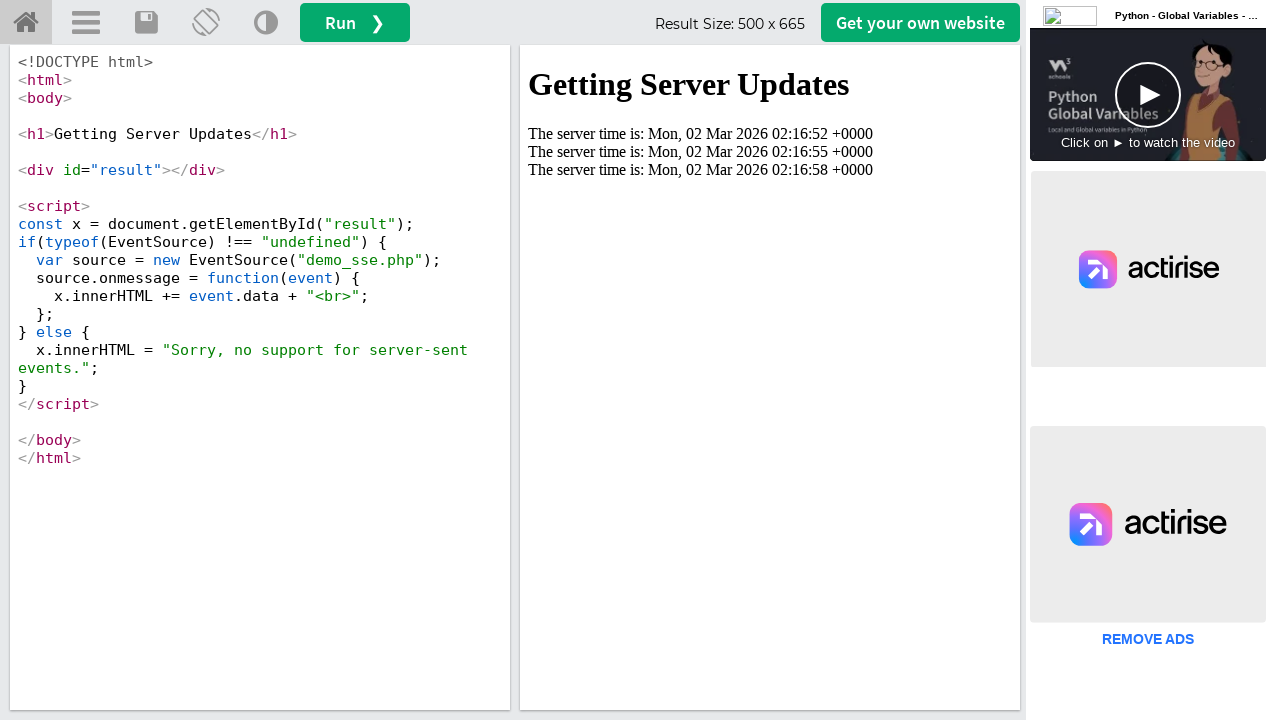